Tests dynamic checkbox controls by verifying the checkbox is initially displayed, clicking a toggle button to hide it, and then verifying the checkbox is no longer displayed.

Starting URL: https://training-support.net/webelements/dynamic-controls

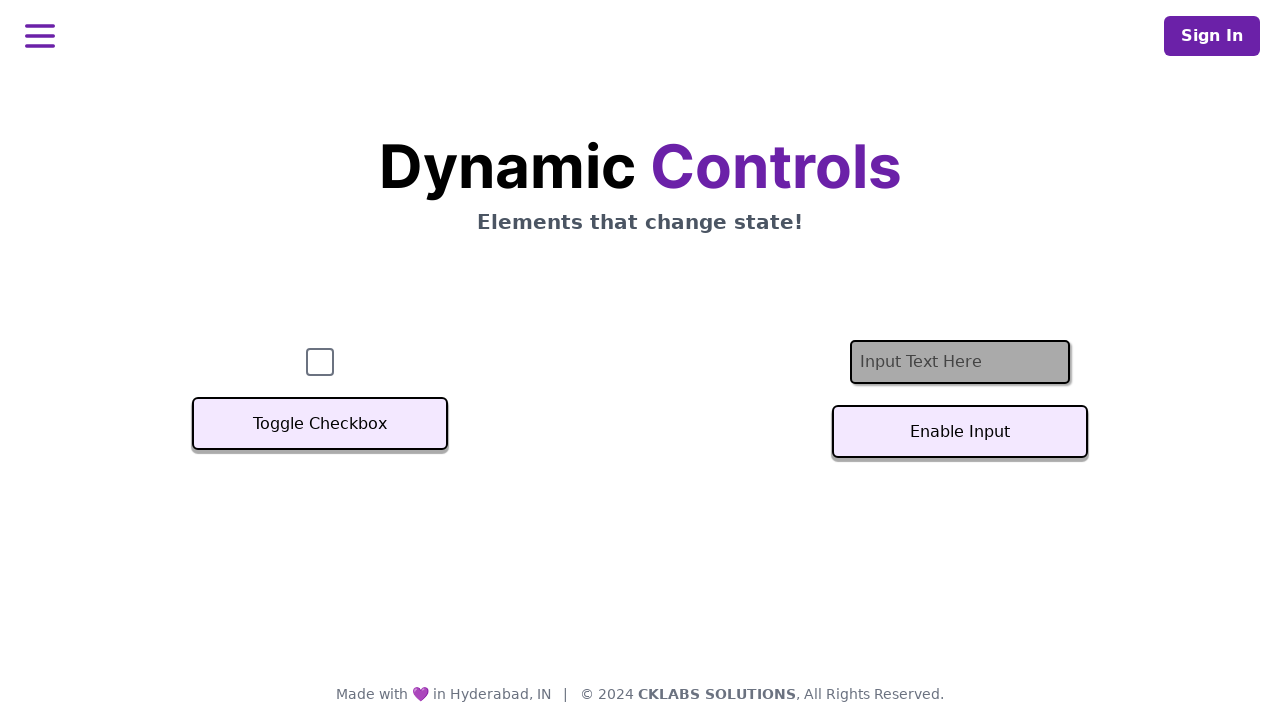

Waited for checkbox to be visible
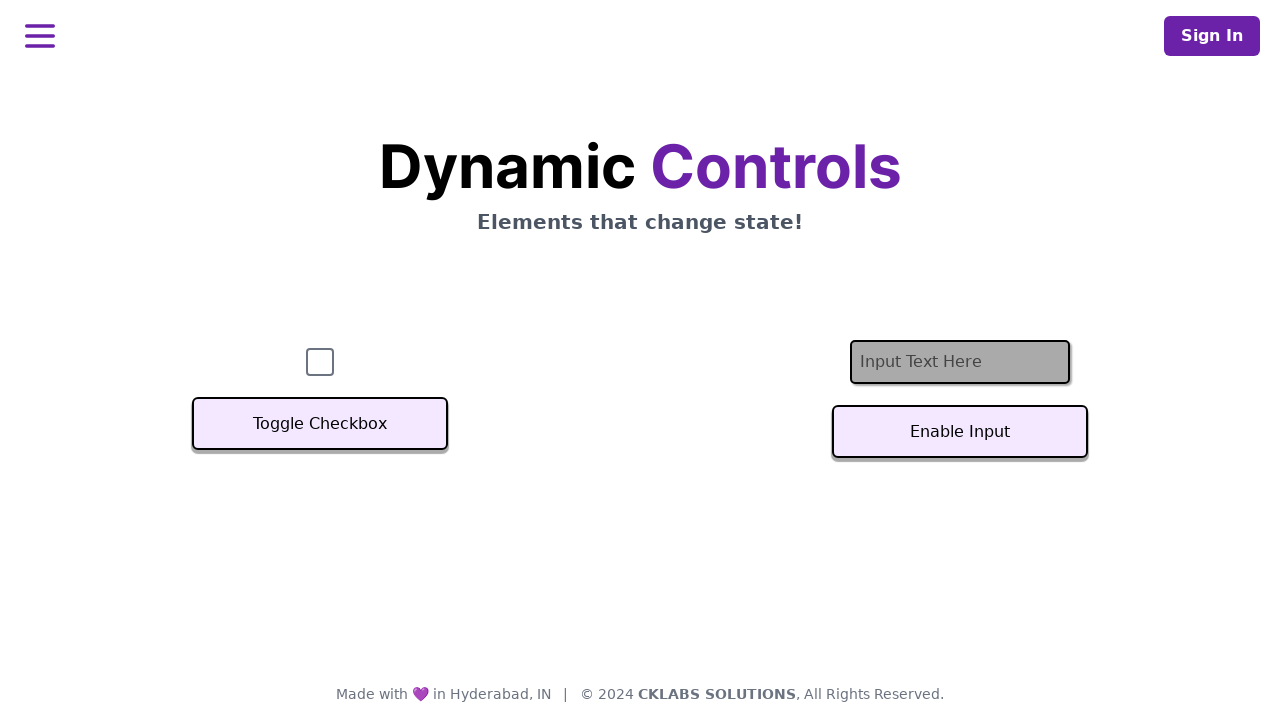

Verified checkbox is initially displayed
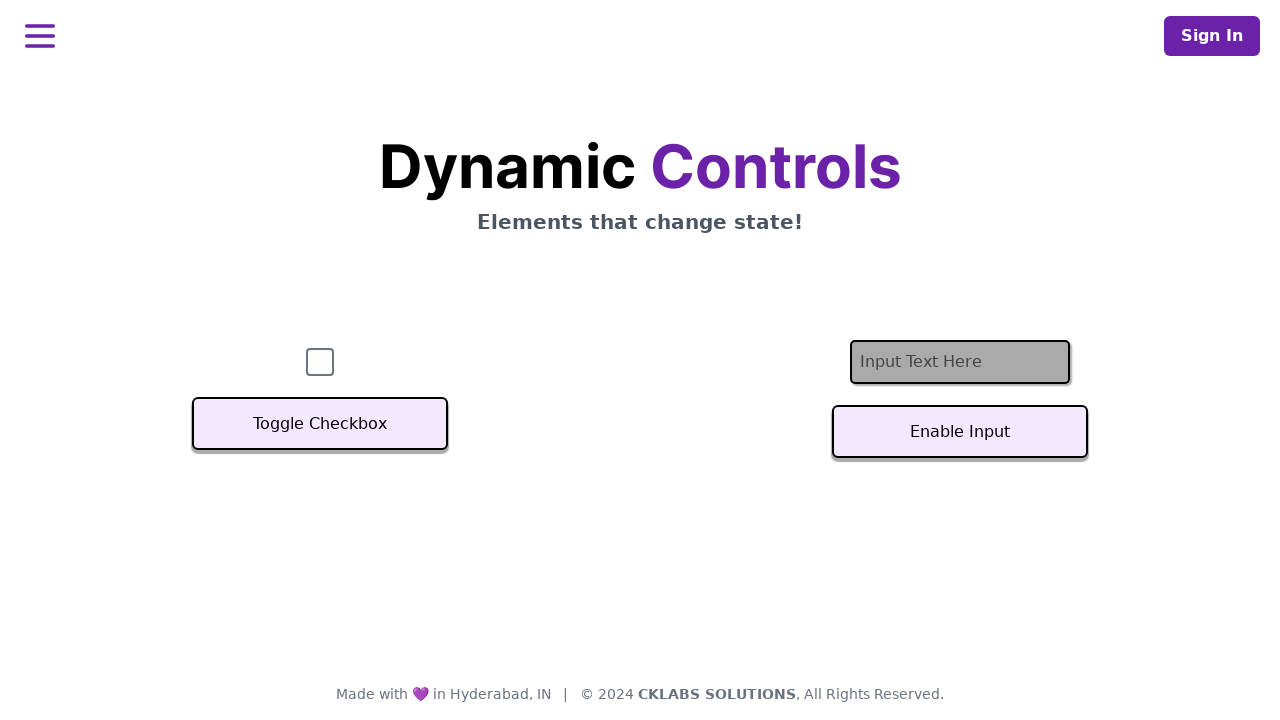

Clicked the Toggle Checkbox button at (320, 424) on button:text('Toggle Checkbox')
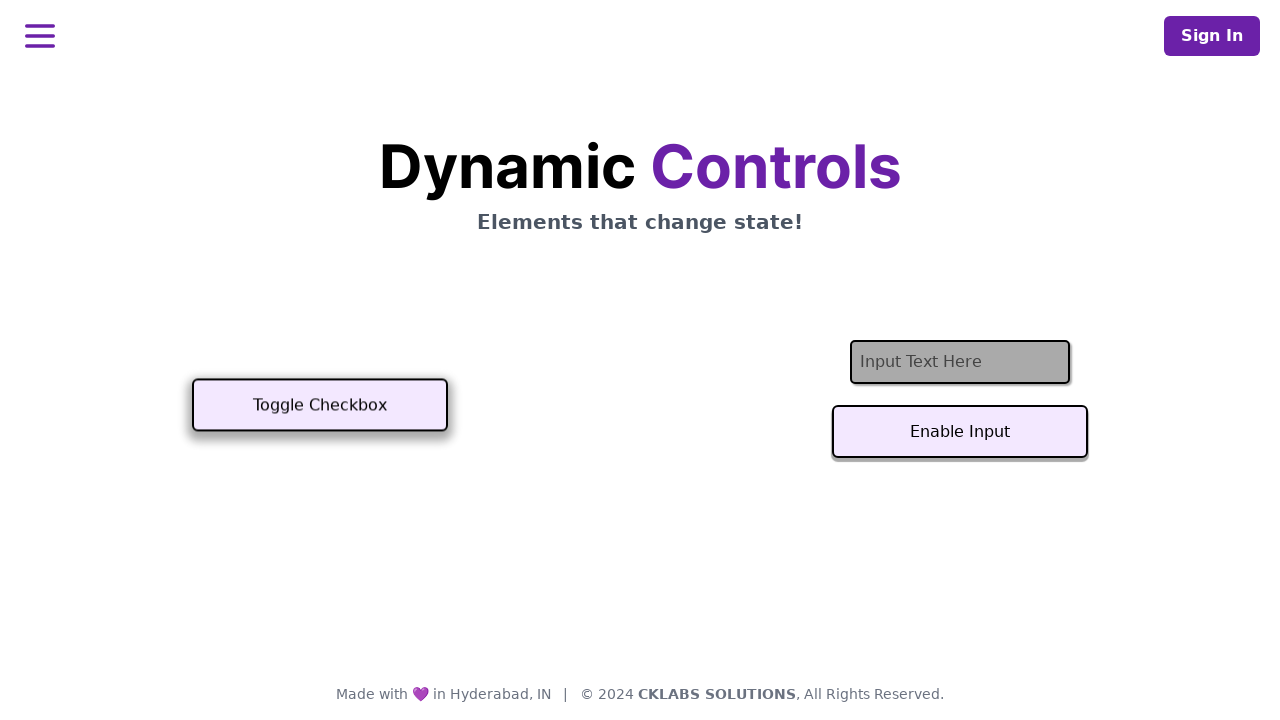

Waited 2 seconds for toggle animation to complete
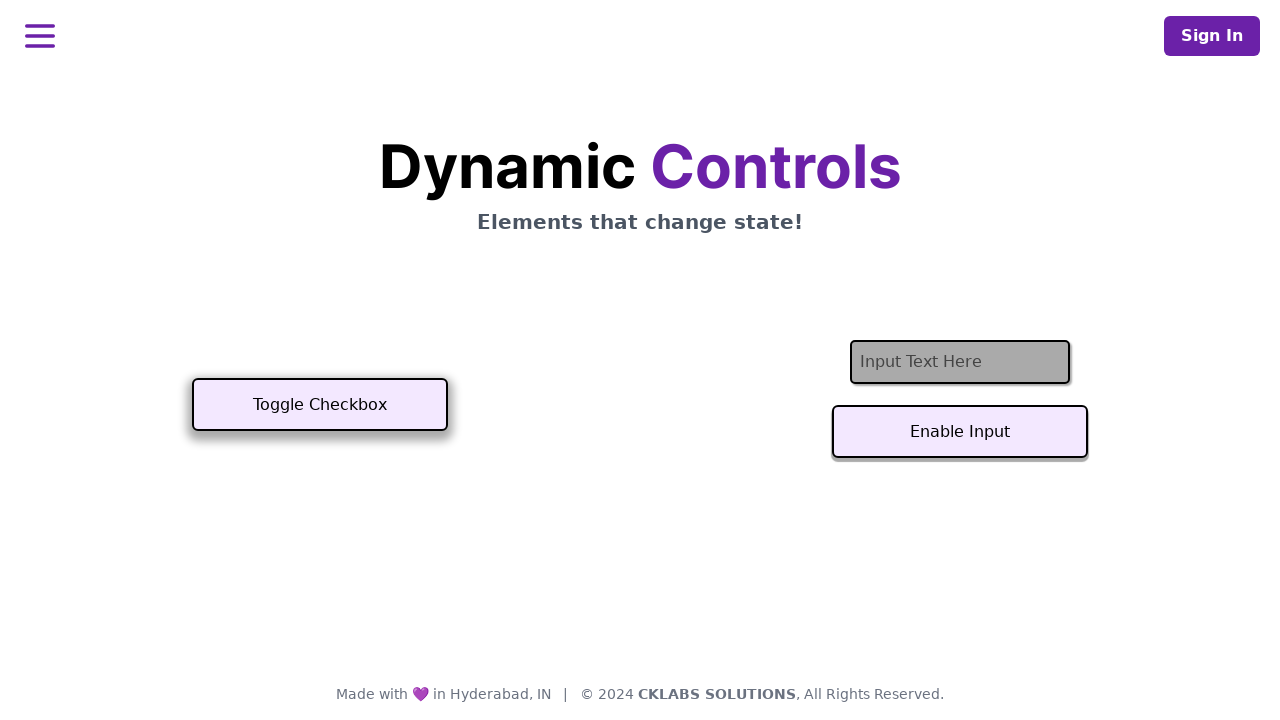

Verified checkbox is no longer displayed after toggle
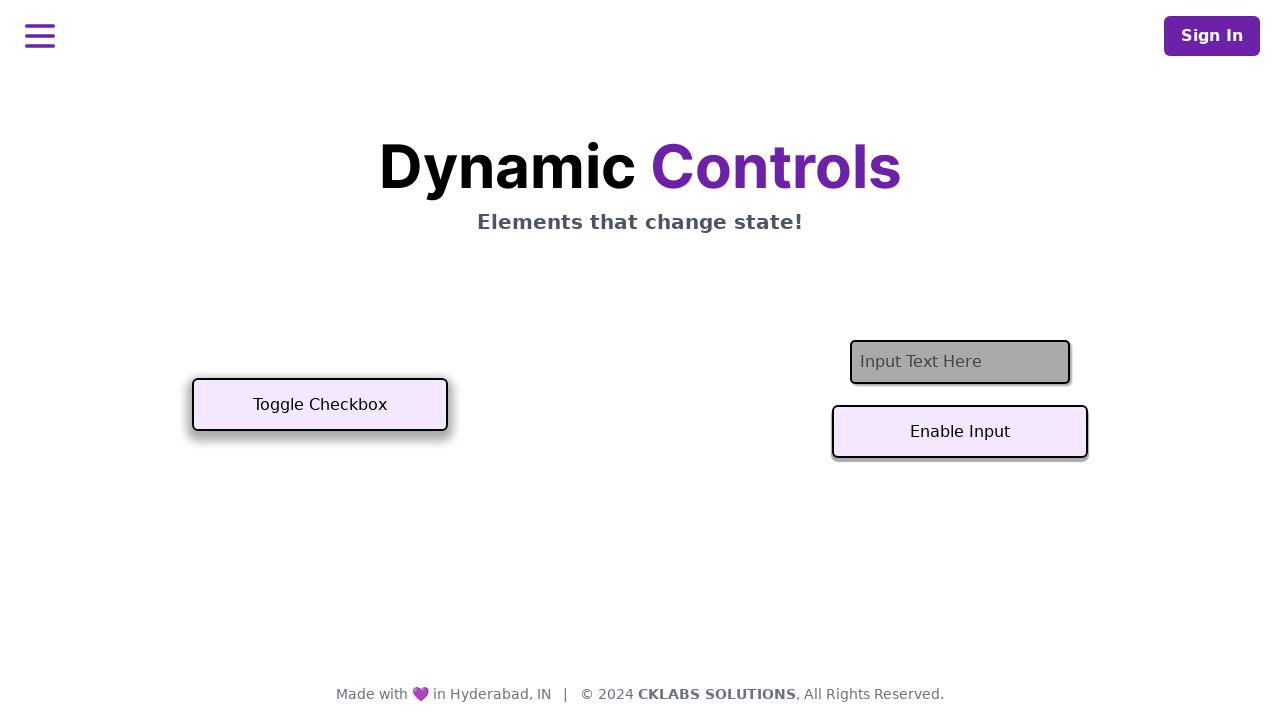

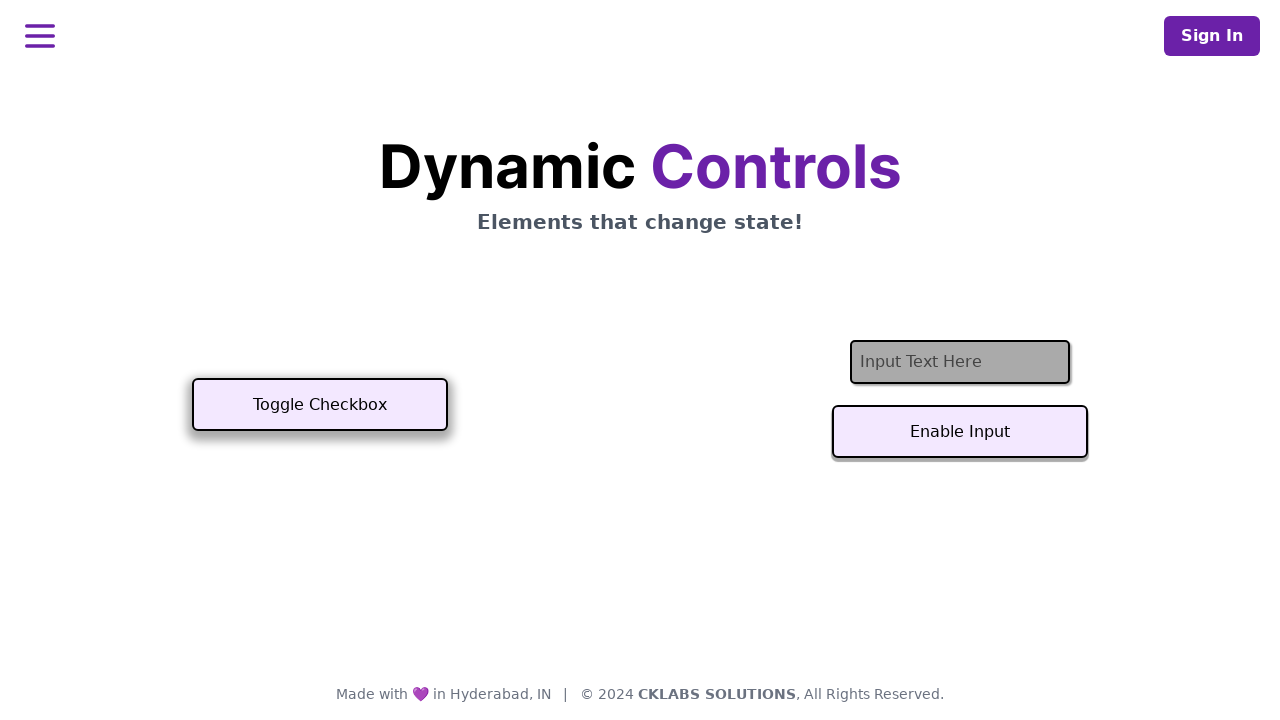